Navigates to the Selenium website and performs a double-click action on the Selenium WebDriver button

Starting URL: https://www.selenium.dev/

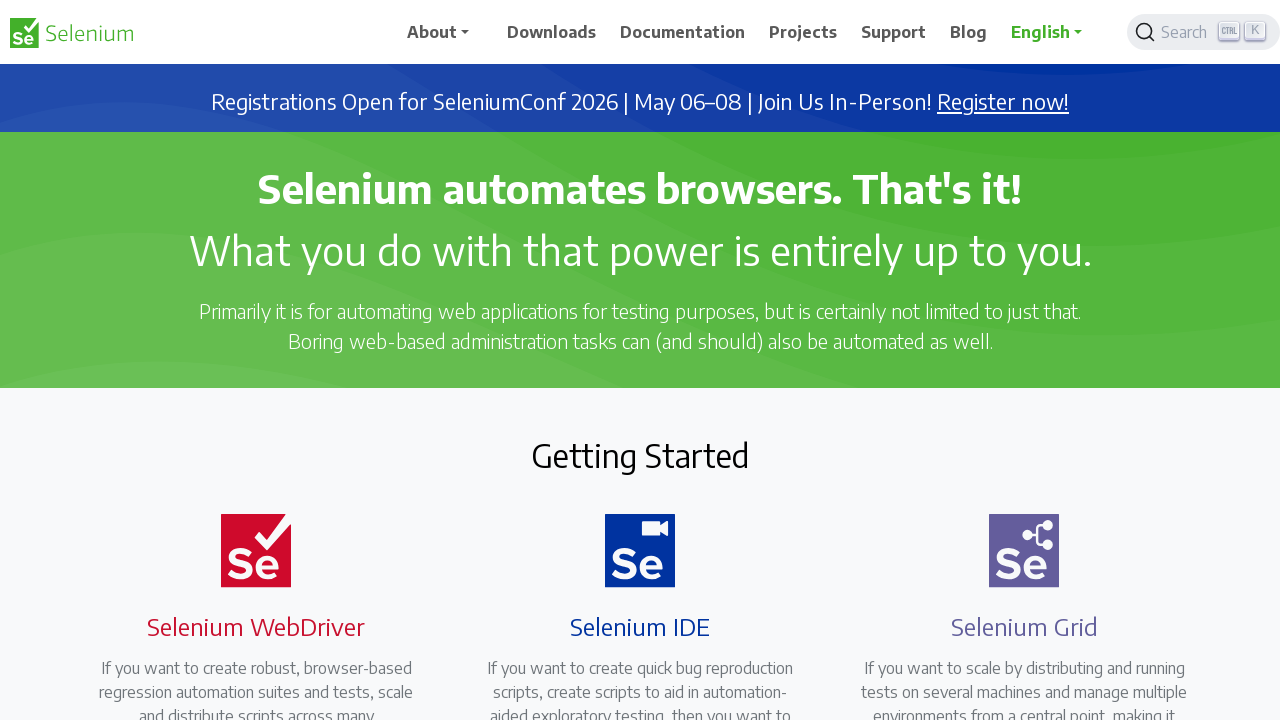

Selenium WebDriver button became visible
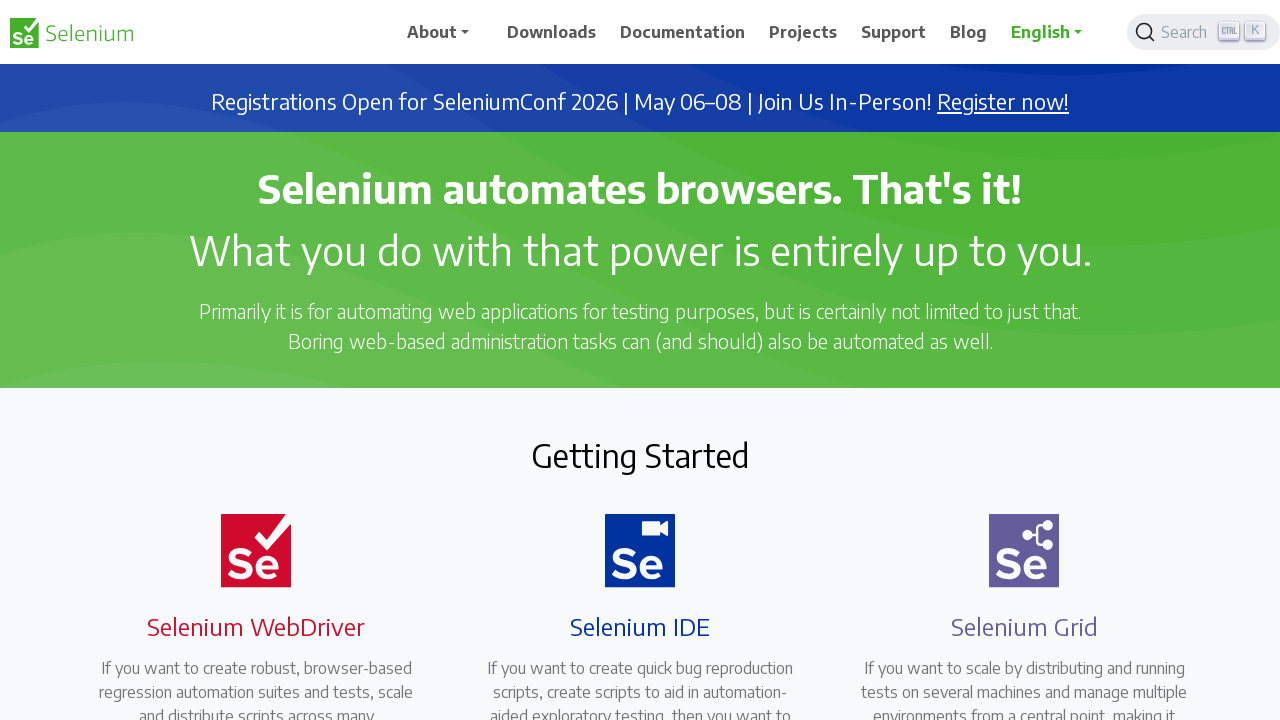

Double-clicked the Selenium WebDriver button at (244, 360) on .selenium-button.selenium-webdriver.text-uppercase.fw-bold
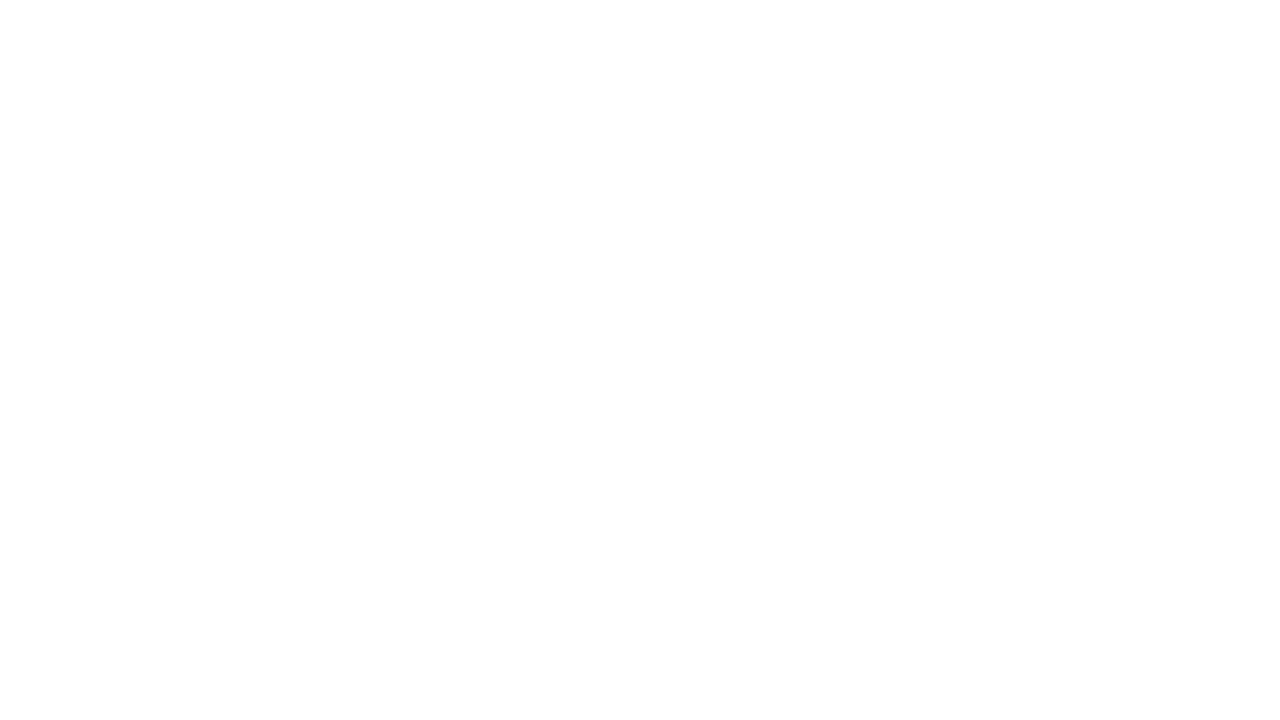

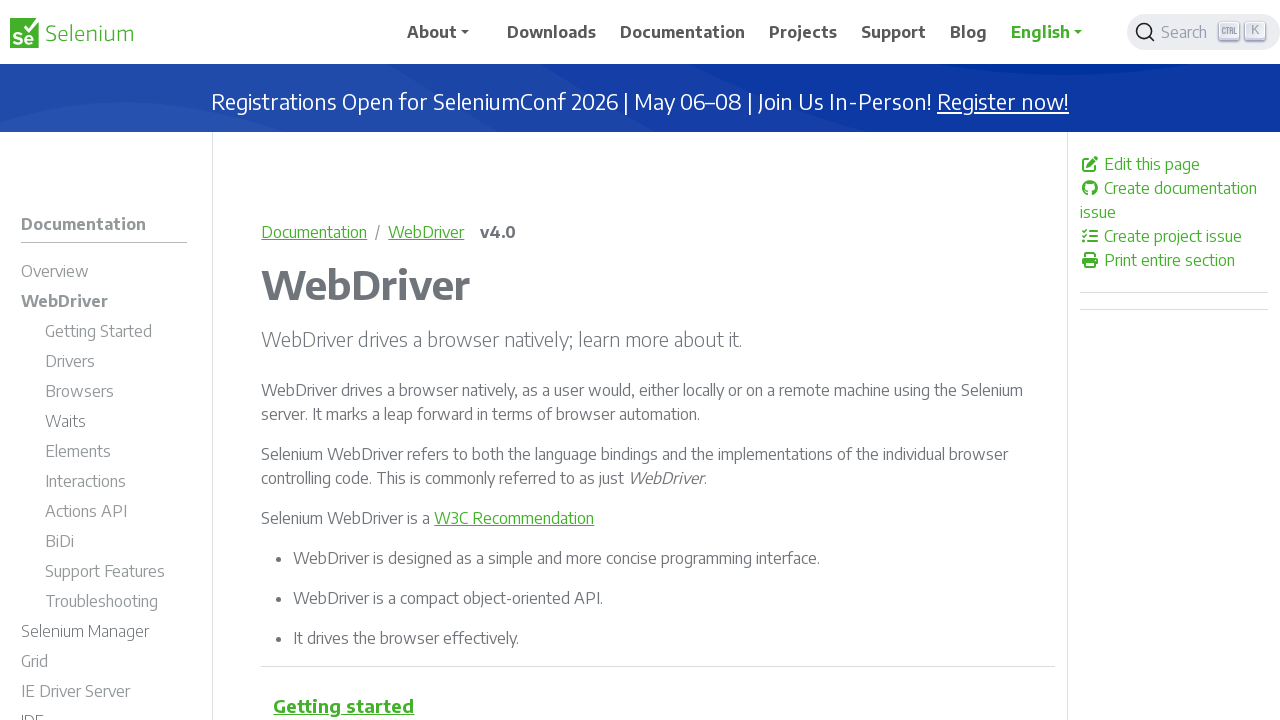